Tests scrolling to a specific element and clicking it on the Downloads page

Starting URL: https://www.selenium.dev

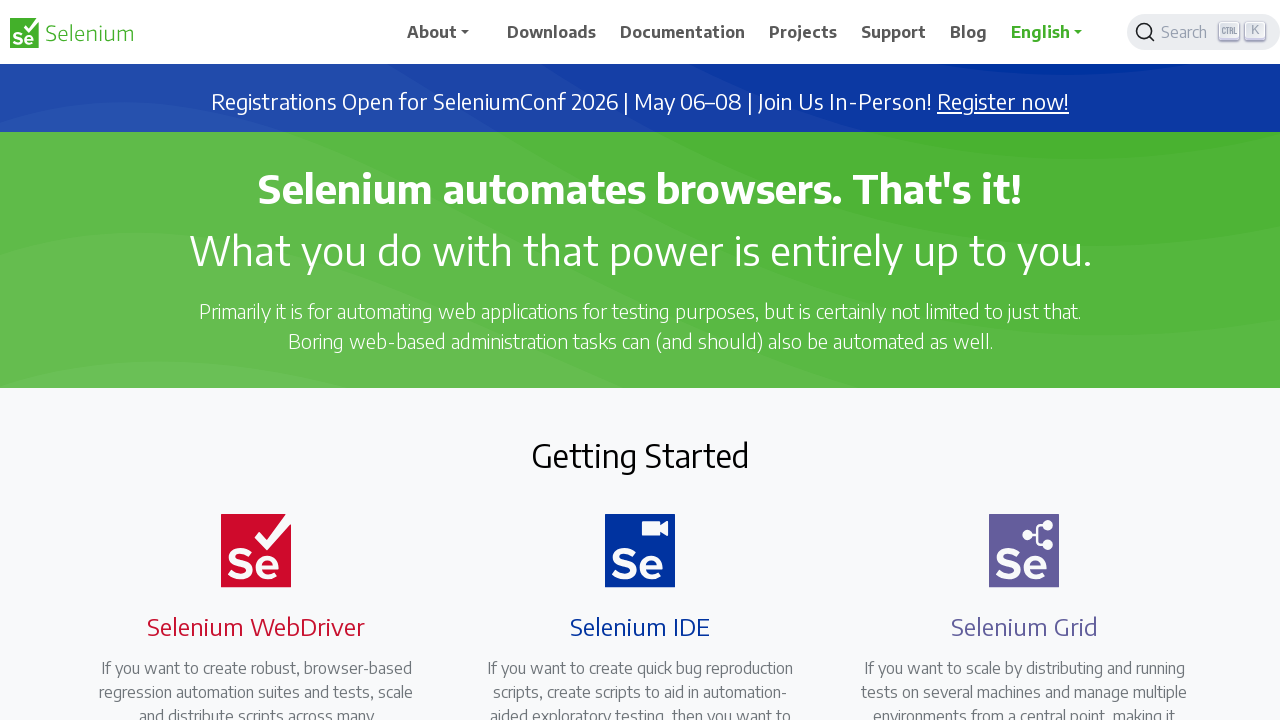

Clicked on Downloads link at (552, 32) on xpath=//span[normalize-space()='Downloads']
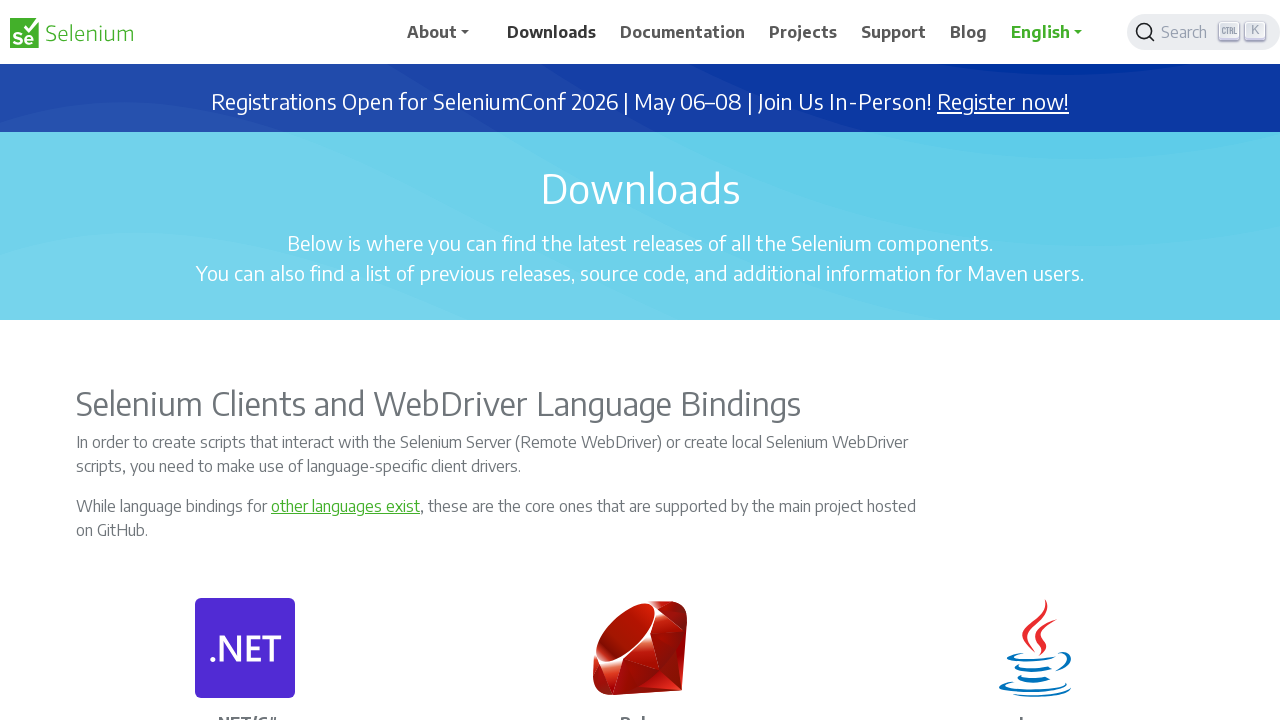

Scrolled to Ecosystem page link
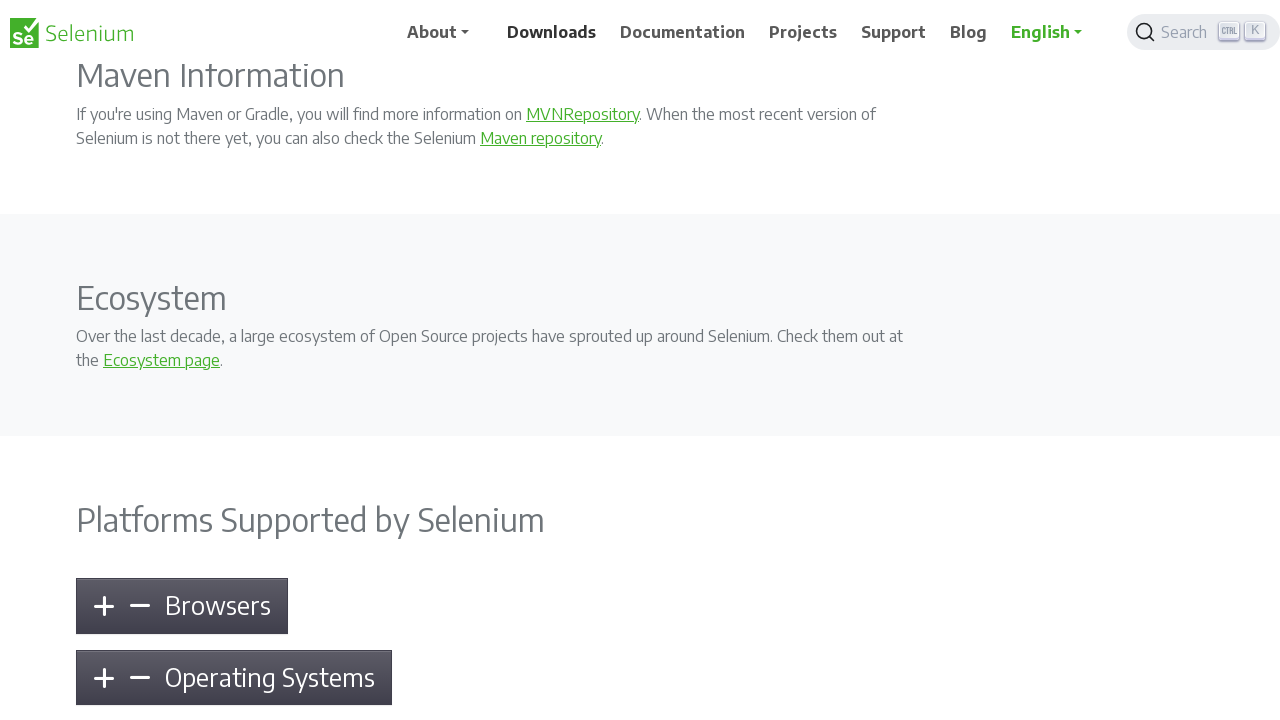

Clicked on Ecosystem page link at (162, 360) on xpath=//a[normalize-space()='Ecosystem page']
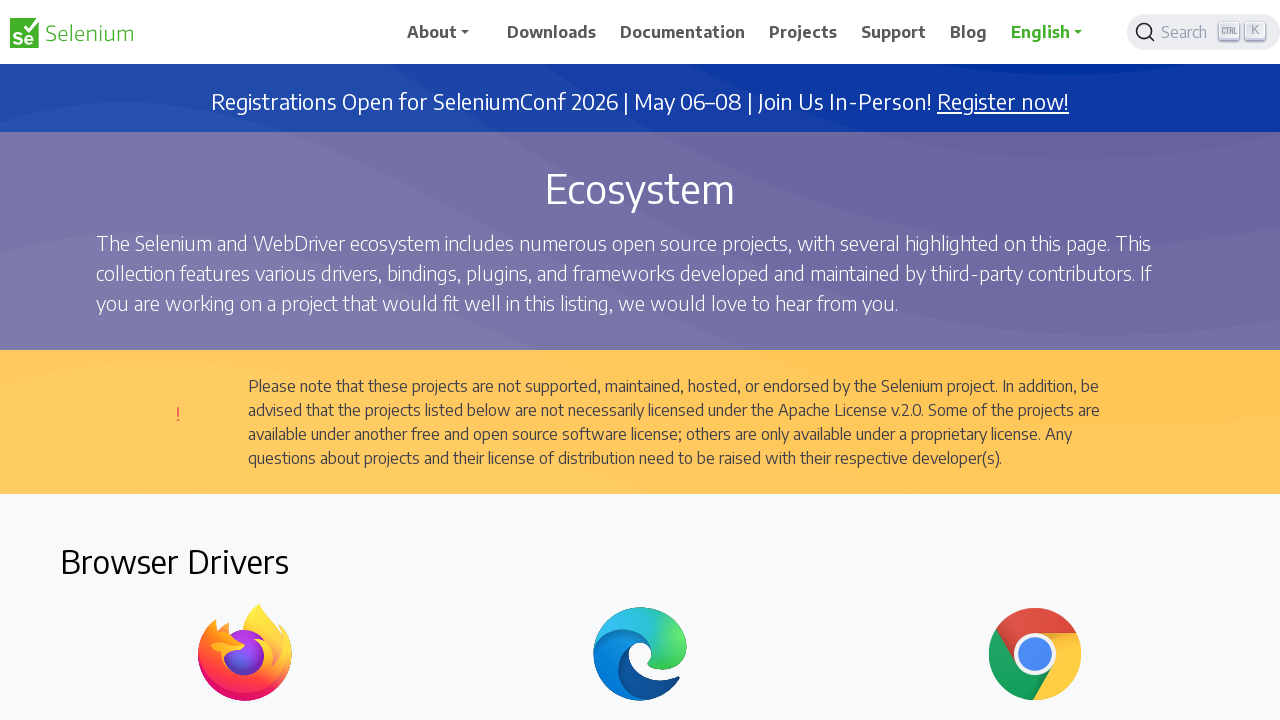

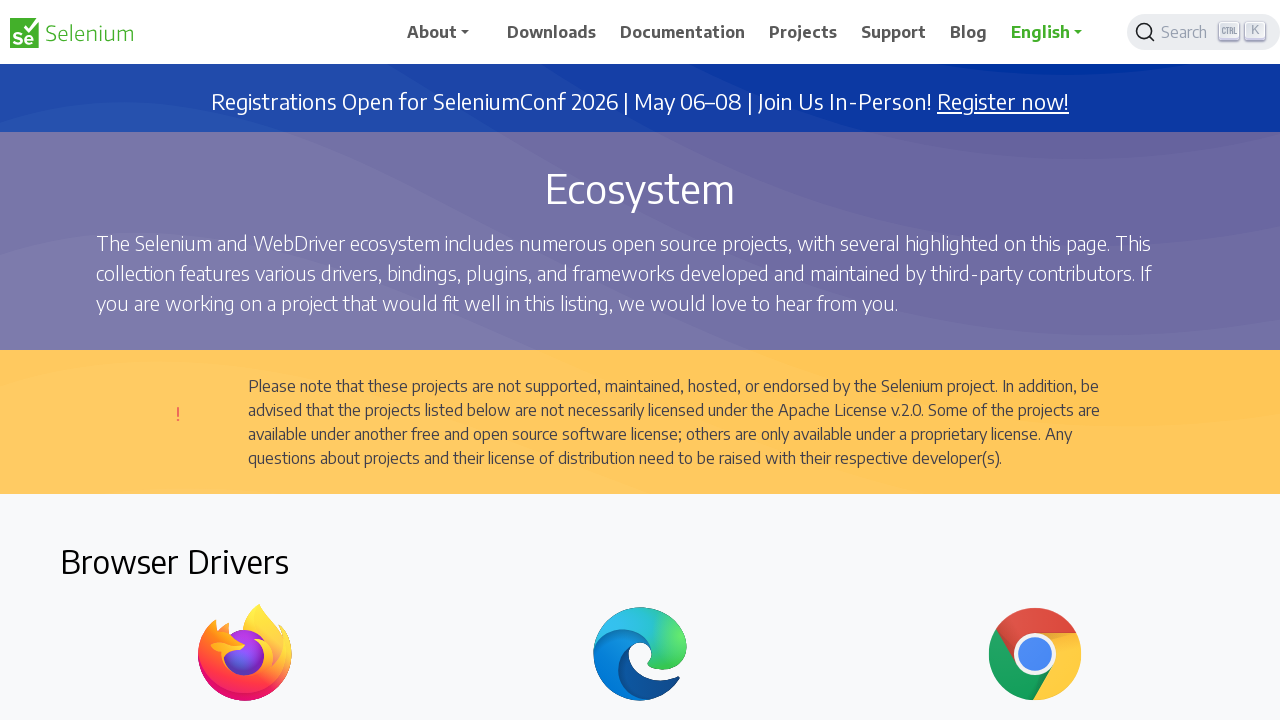